Tests a registration form by filling in first name, last name, email, phone number, and address fields, then submits the form and verifies successful registration message appears.

Starting URL: http://suninjuly.github.io/registration1.html

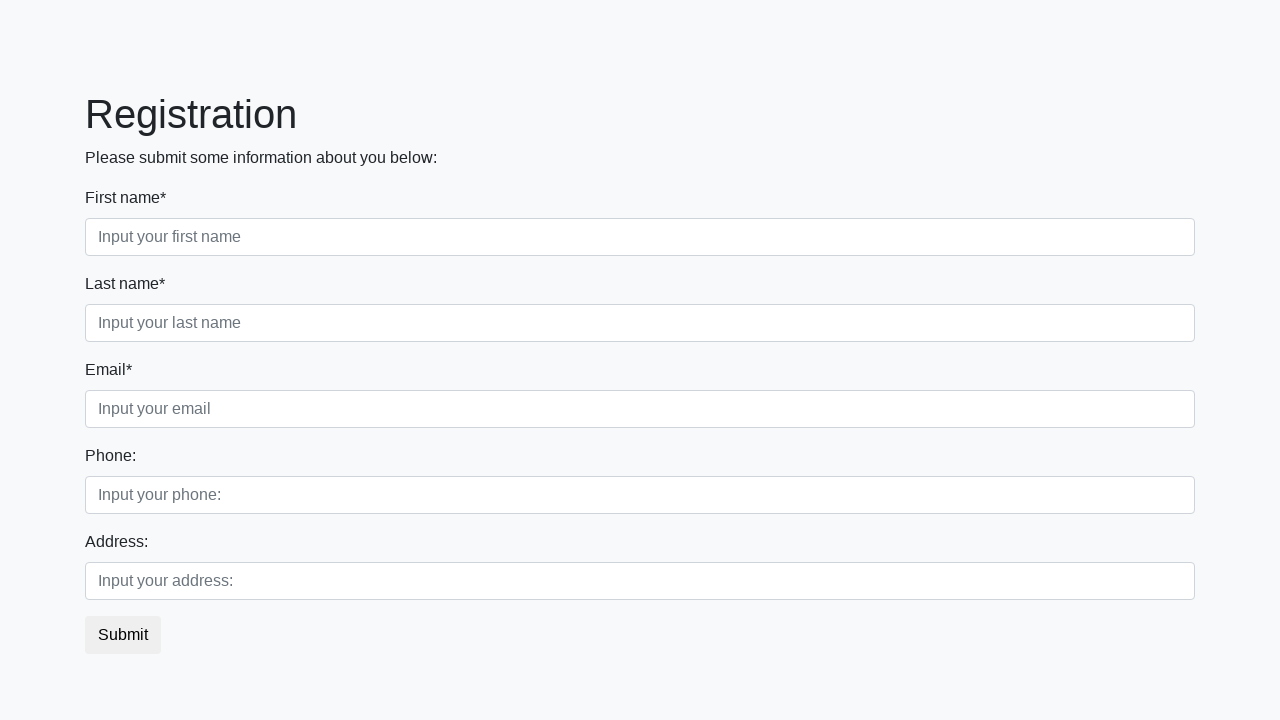

Filled first name field with 'Ivan' on .first_block .first
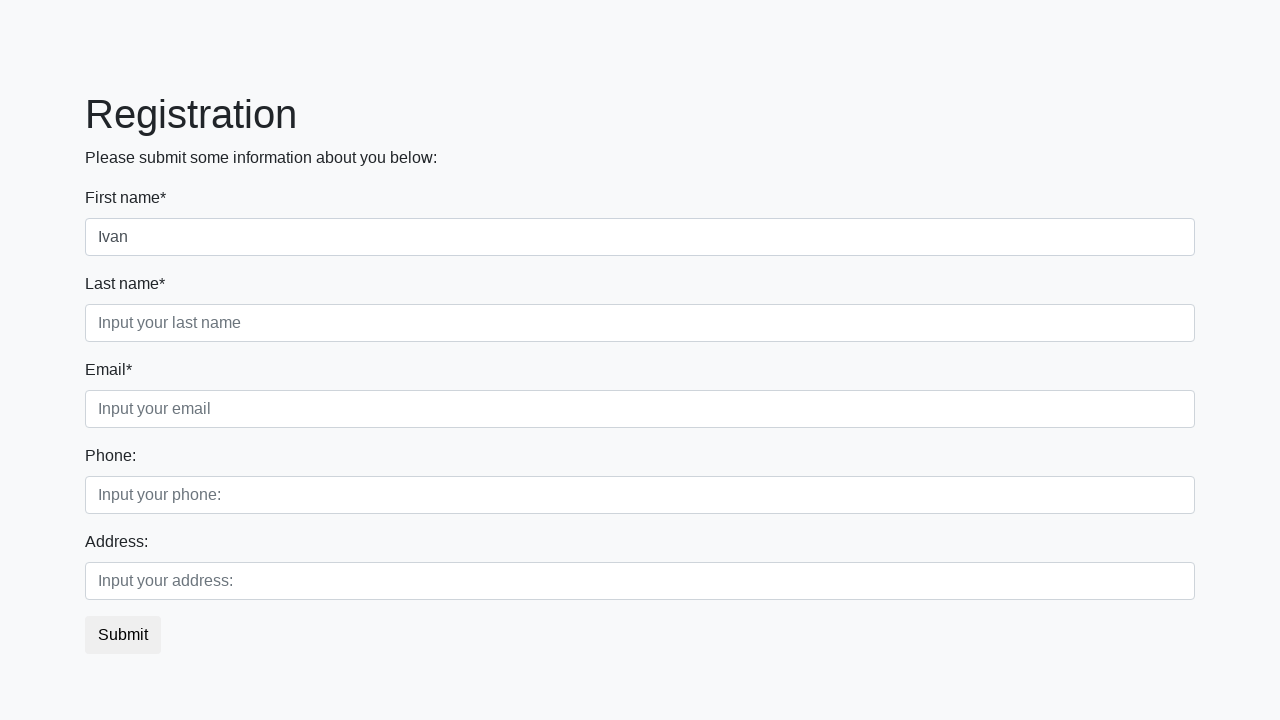

Filled last name field with 'Petrov' on .first_block .second
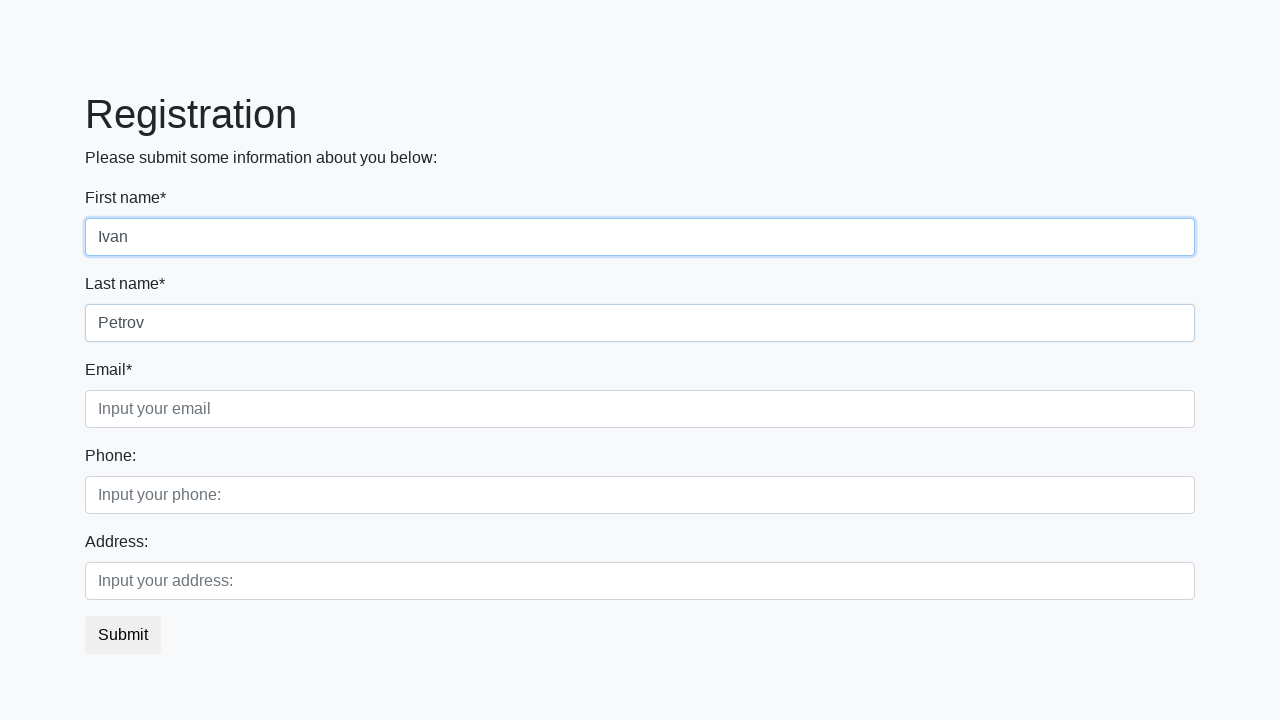

Filled email field with 'petrov@google.com' on .first_block .third
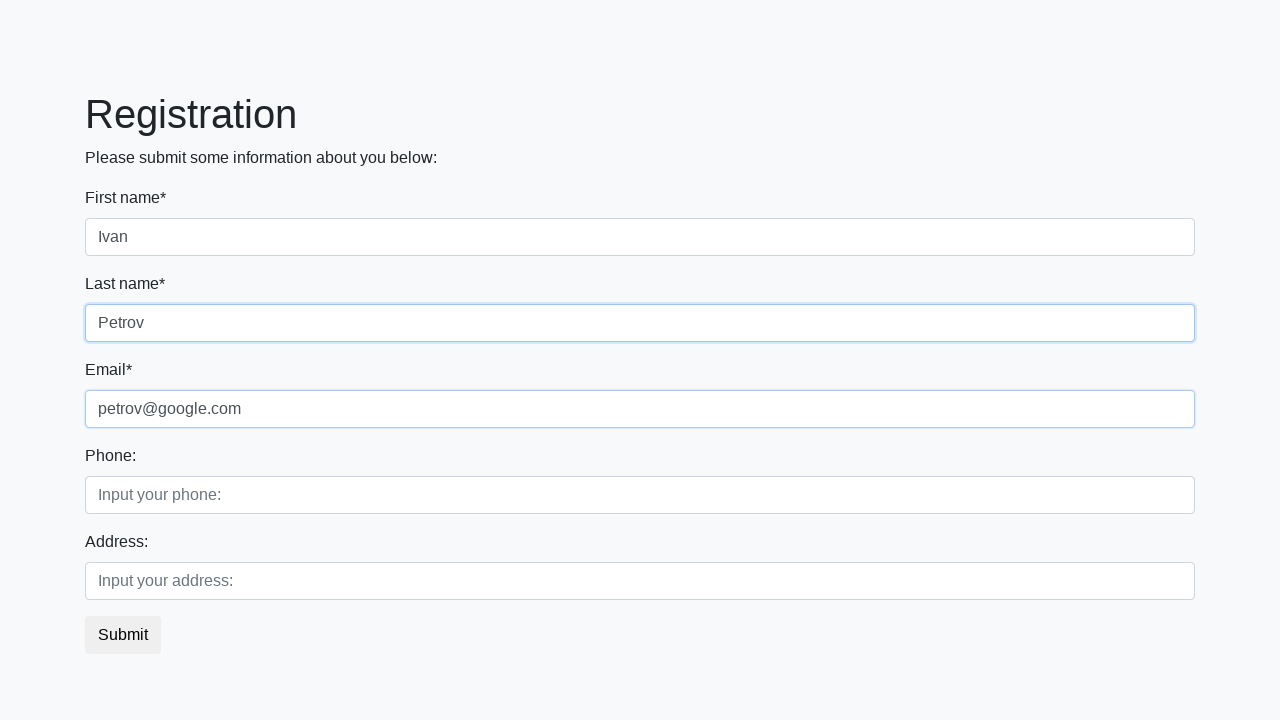

Filled phone number field with '+7(499)1234578' on .second_block .first
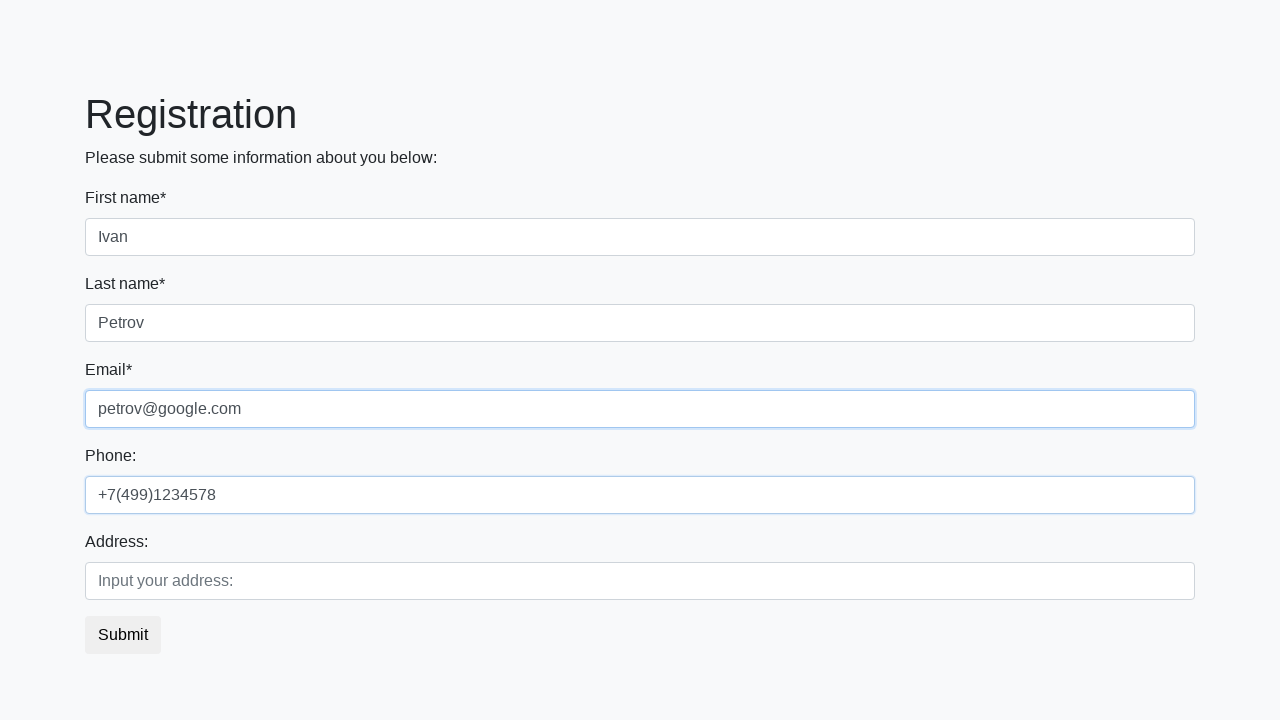

Filled address field with 'Tverskaya str.' on .second_block .second
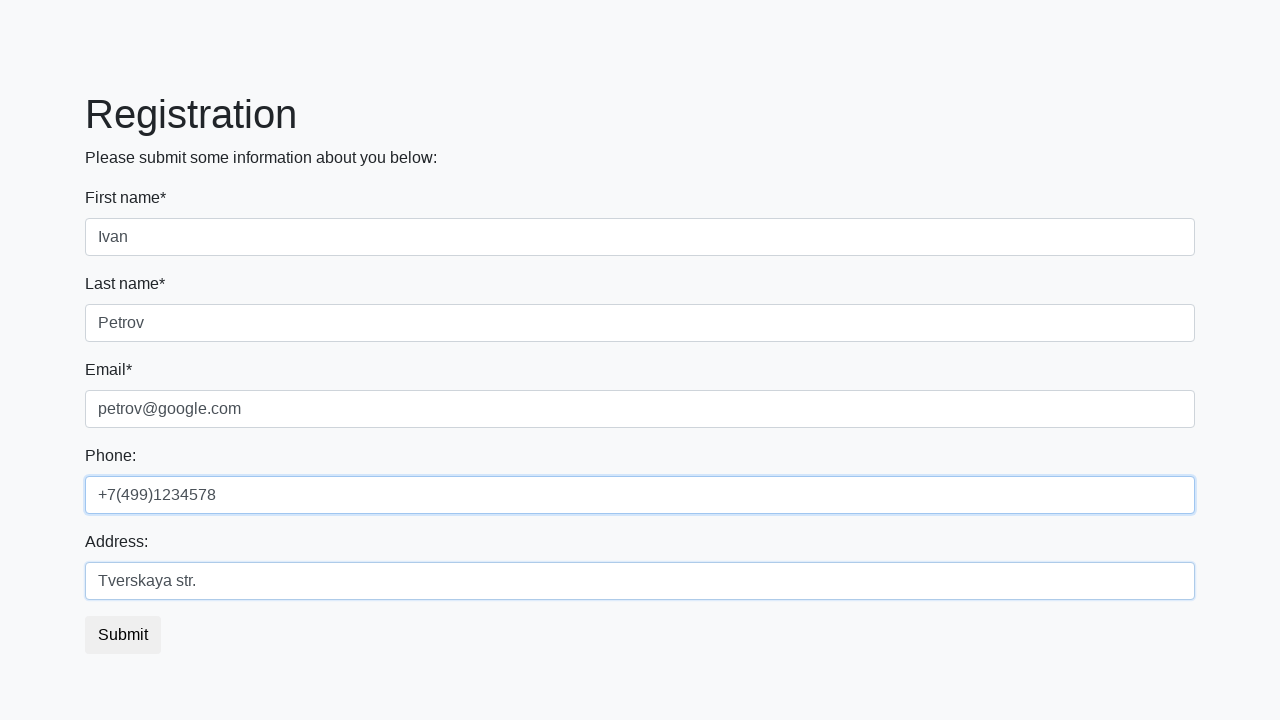

Clicked submit button to register form at (123, 635) on button.btn
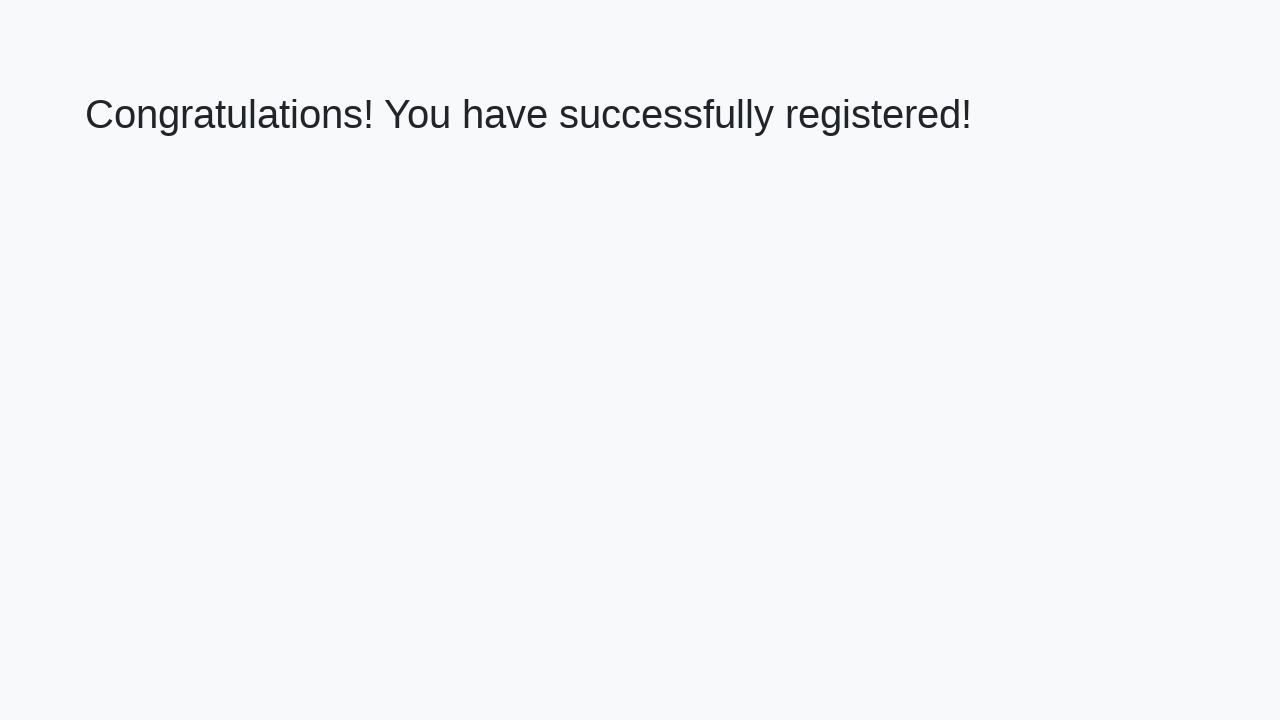

Verified successful registration message appeared
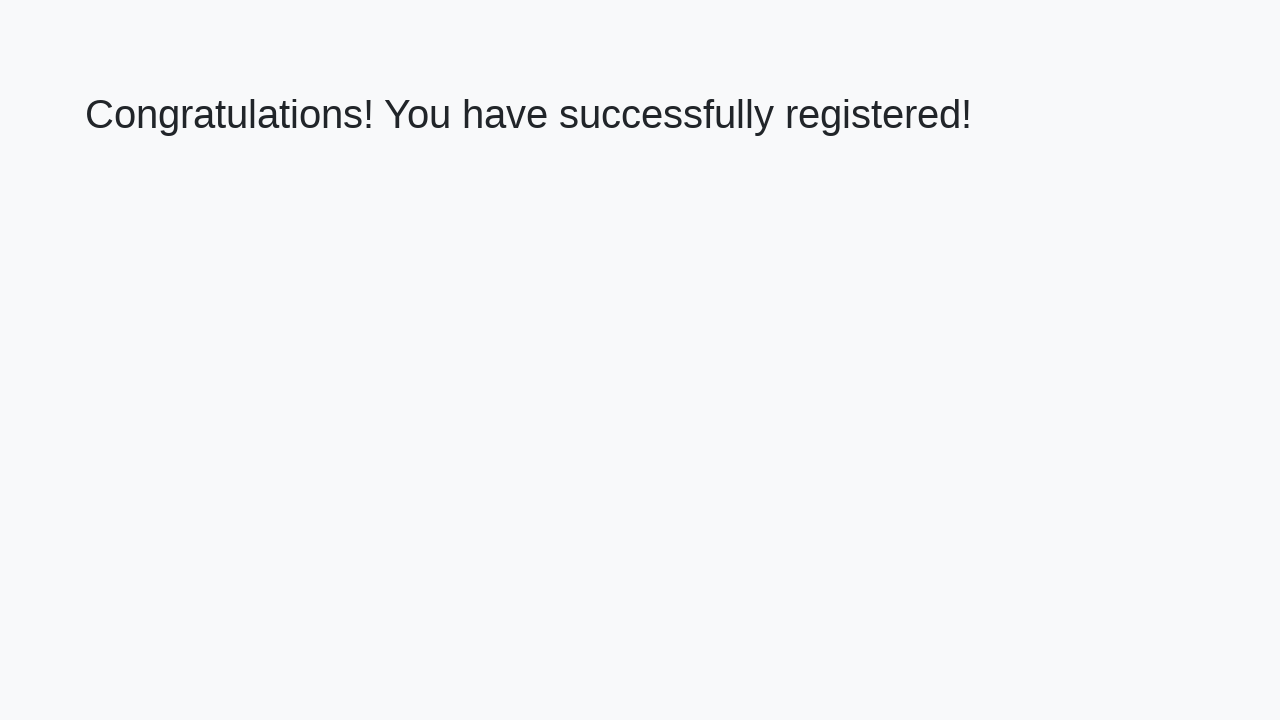

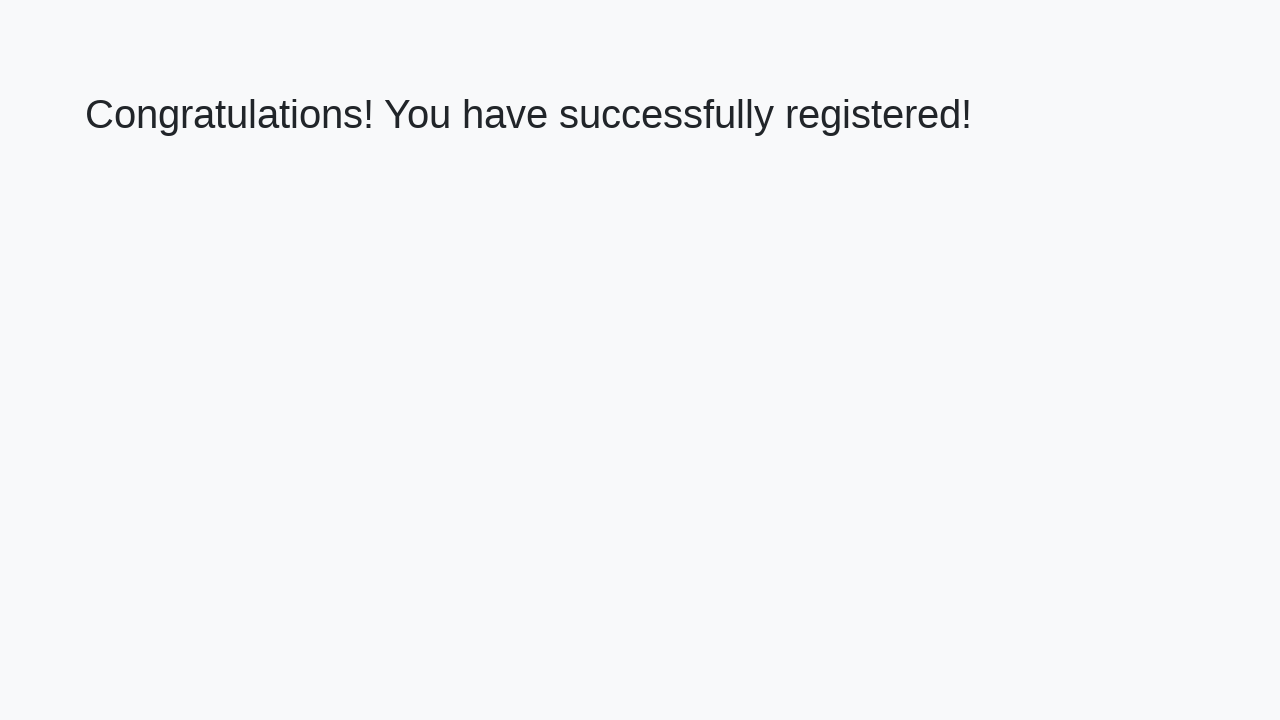